Scrolls to the bottom of the page using JavaScript

Starting URL: https://www.ingroceries.co.uk/

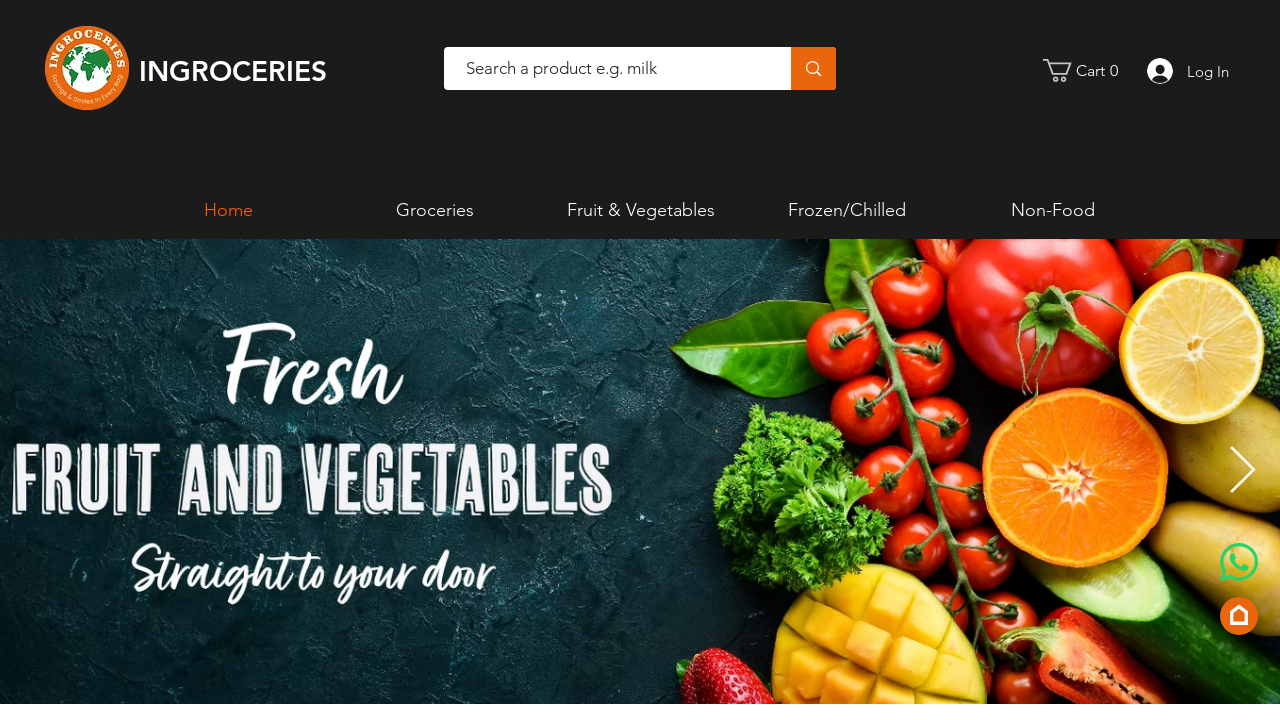

Scrolled to the bottom of the page using JavaScript
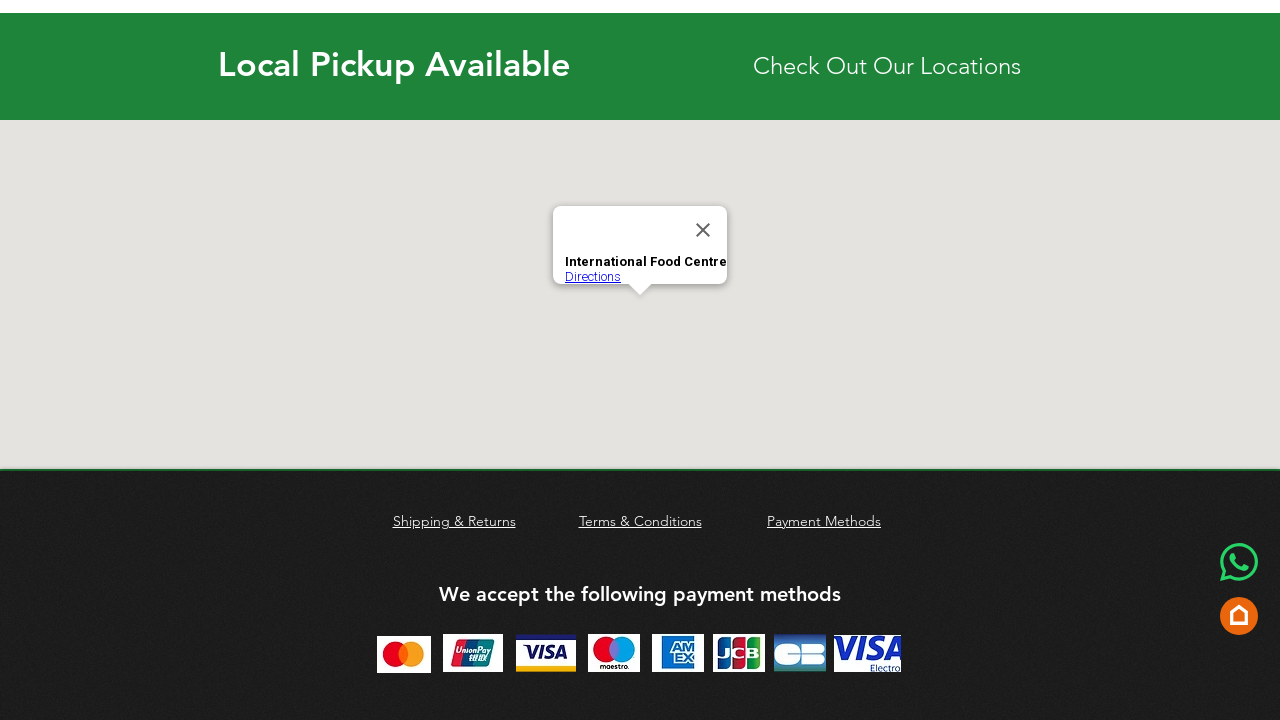

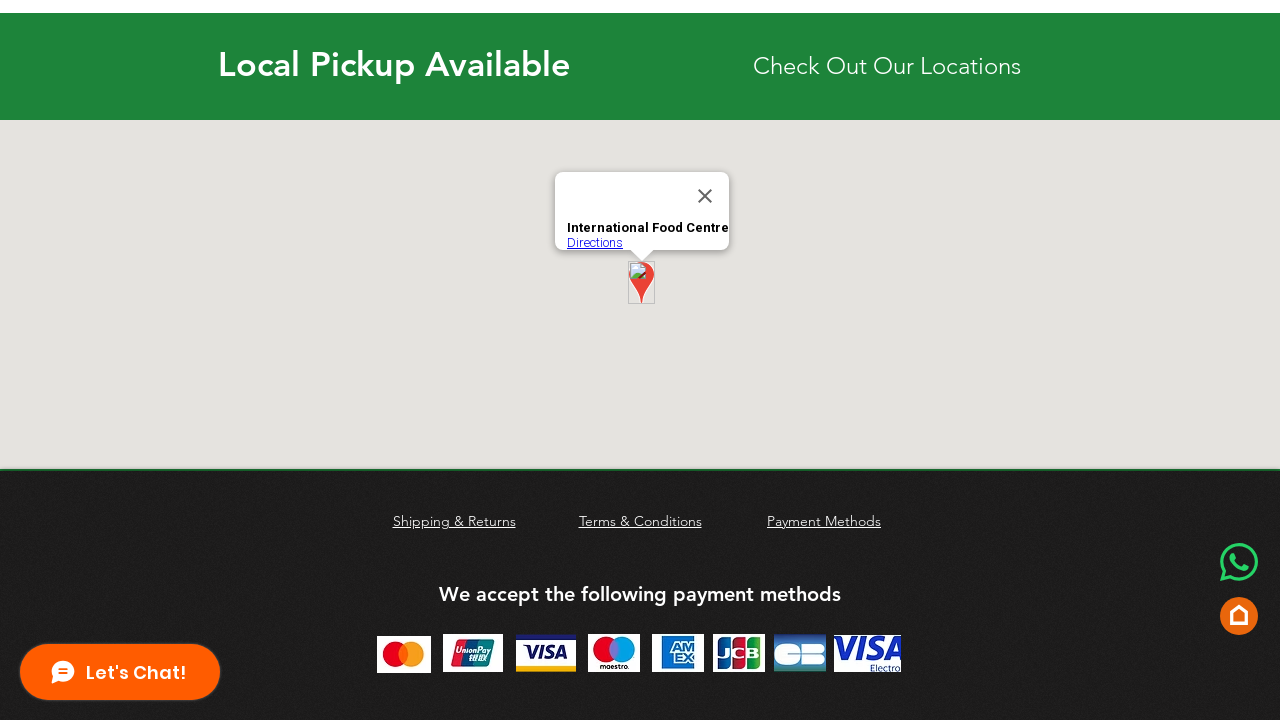